Tests dropdown selection functionality on a flight booking practice page by selecting origin station (Bangalore) and destination station (Chennai) from dropdown menus

Starting URL: https://rahulshettyacademy.com/dropdownsPractise/

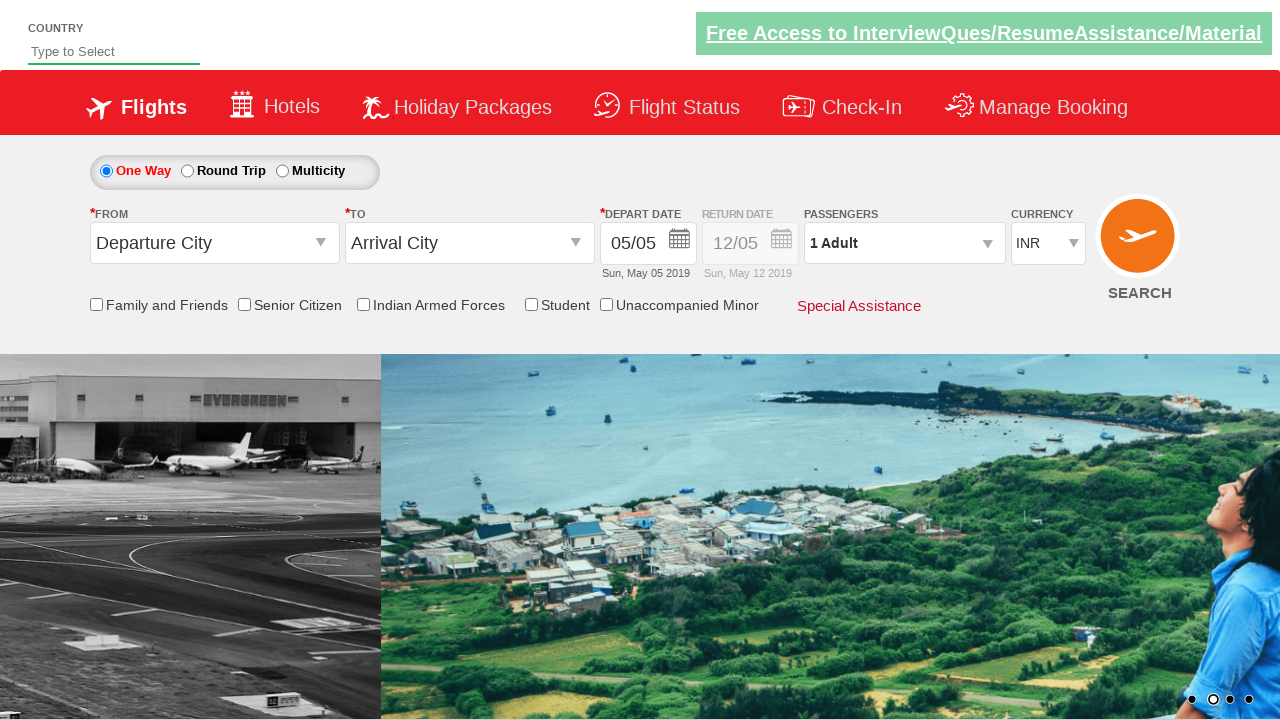

Clicked on origin station dropdown to open it at (214, 243) on #ctl00_mainContent_ddl_originStation1_CTXT
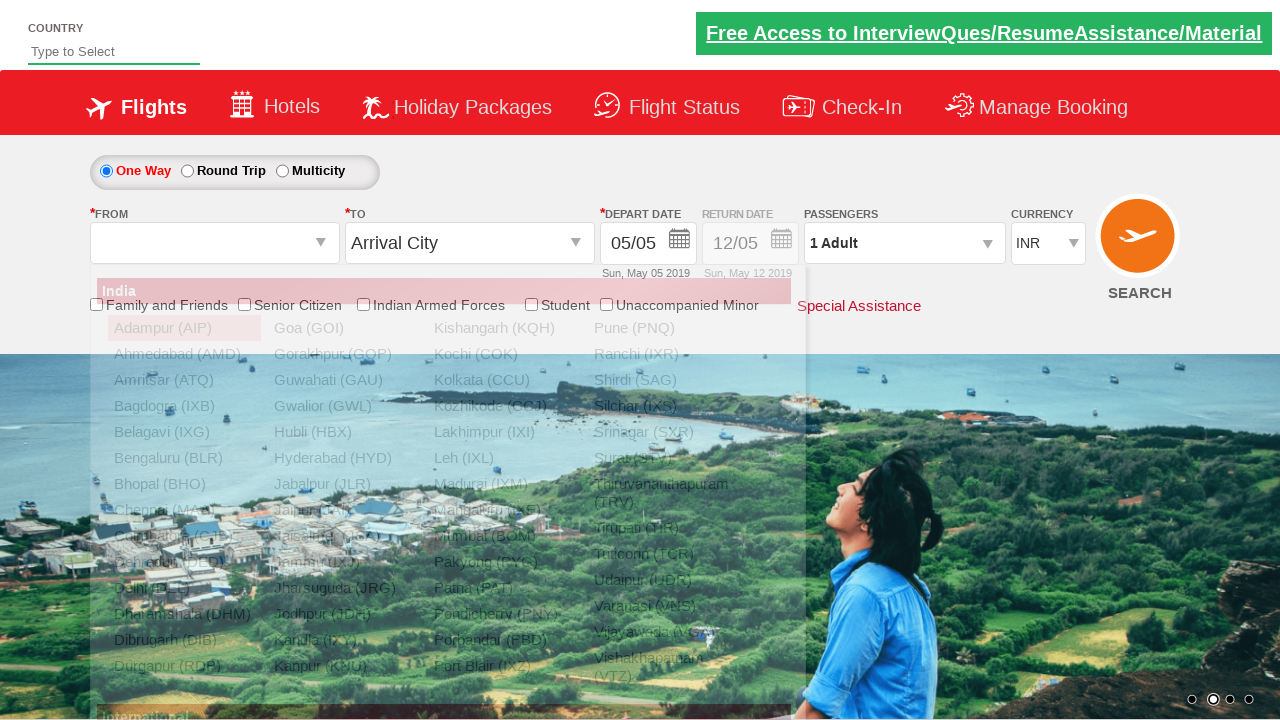

Selected Bangalore (BLR) as origin station at (184, 458) on a[value='BLR']
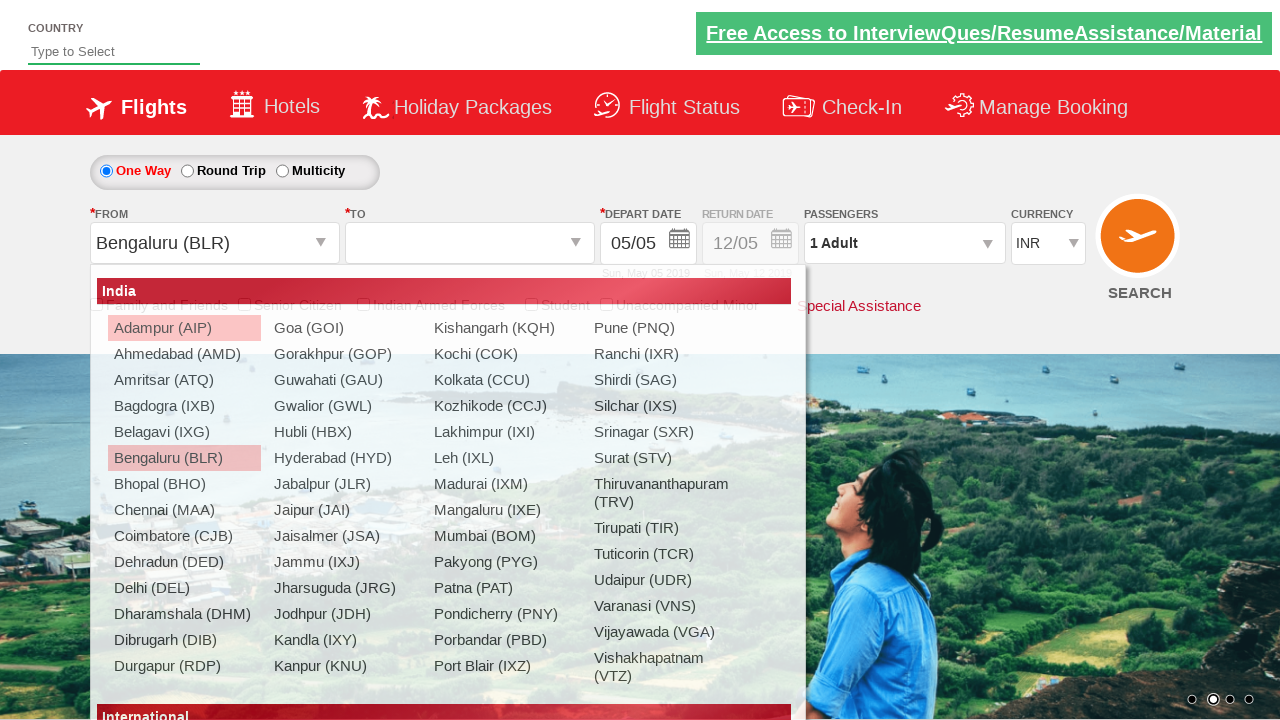

Waited for dropdown animation to complete
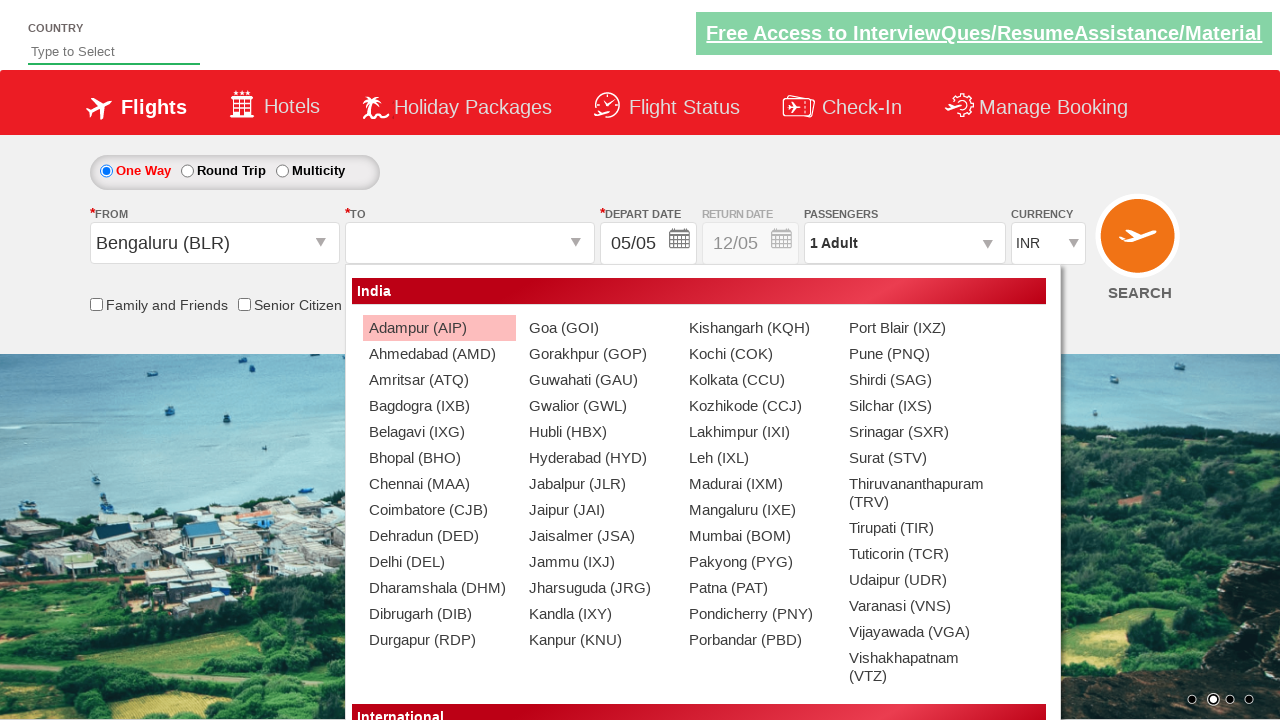

Selected Chennai (MAA) as destination station at (439, 484) on #ctl00_mainContent_ddl_destinationStation1_CTNR a[value='MAA']
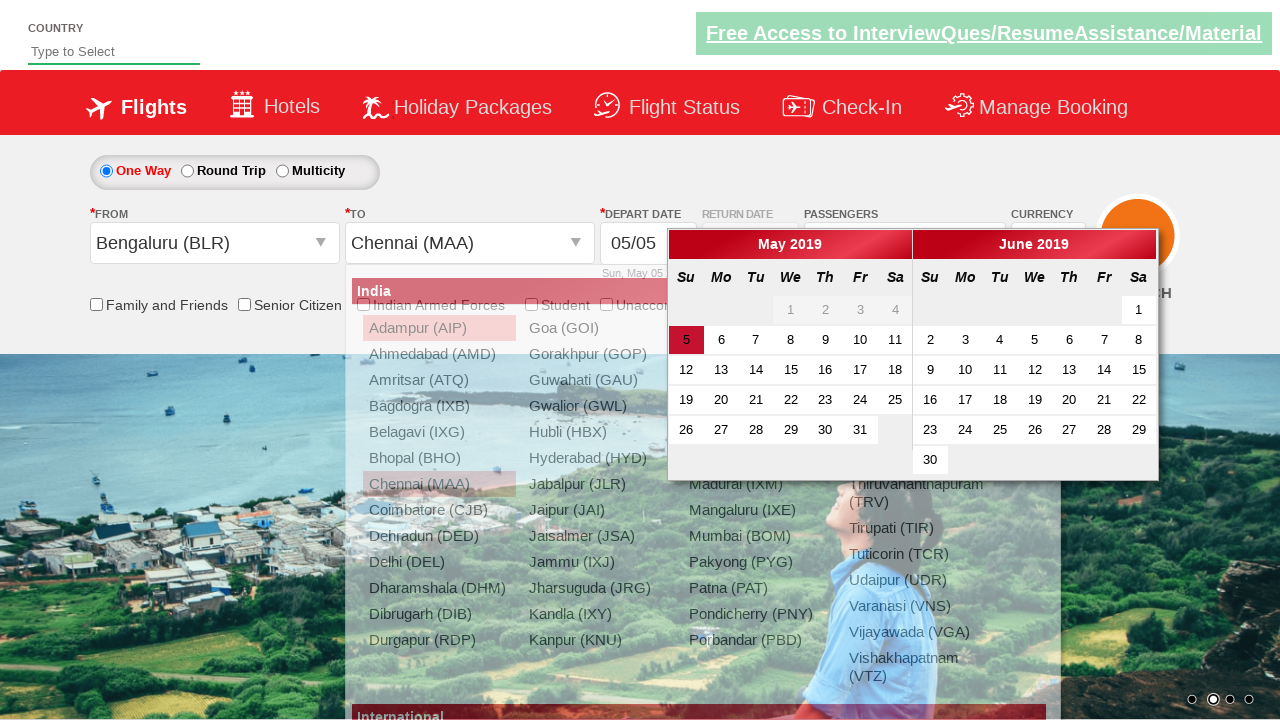

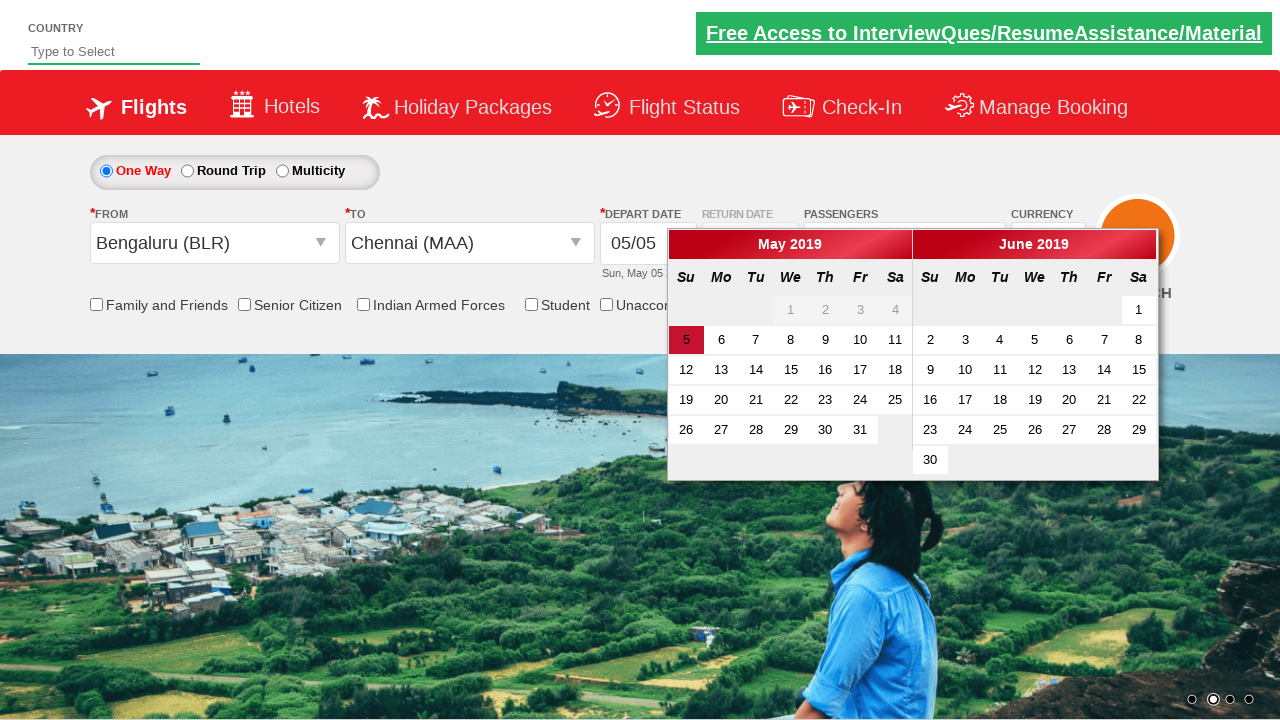